Tests various mouse actions including double-click, right-click, regular click on buttons, then navigates to a drag-and-drop page to test drag-drop functionality, and finally performs a hover action

Starting URL: https://demoqa.com/buttons

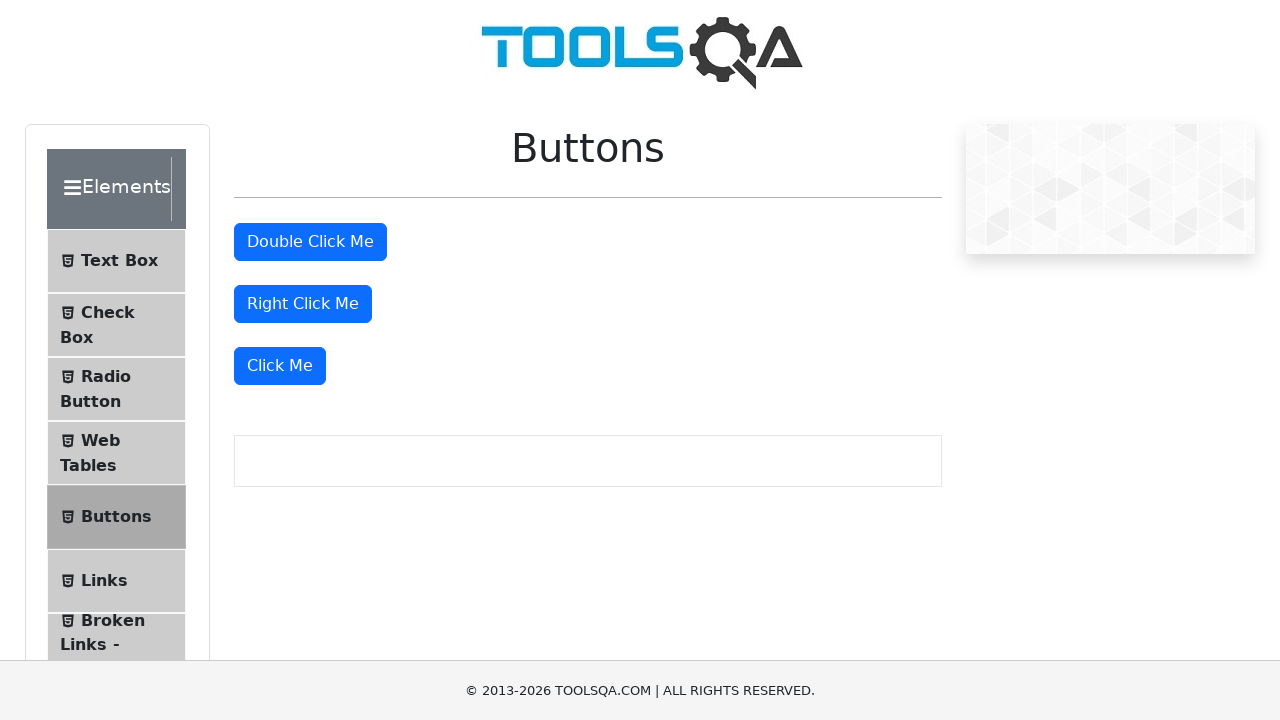

Double-clicked the double-click button at (310, 242) on button#doubleClickBtn
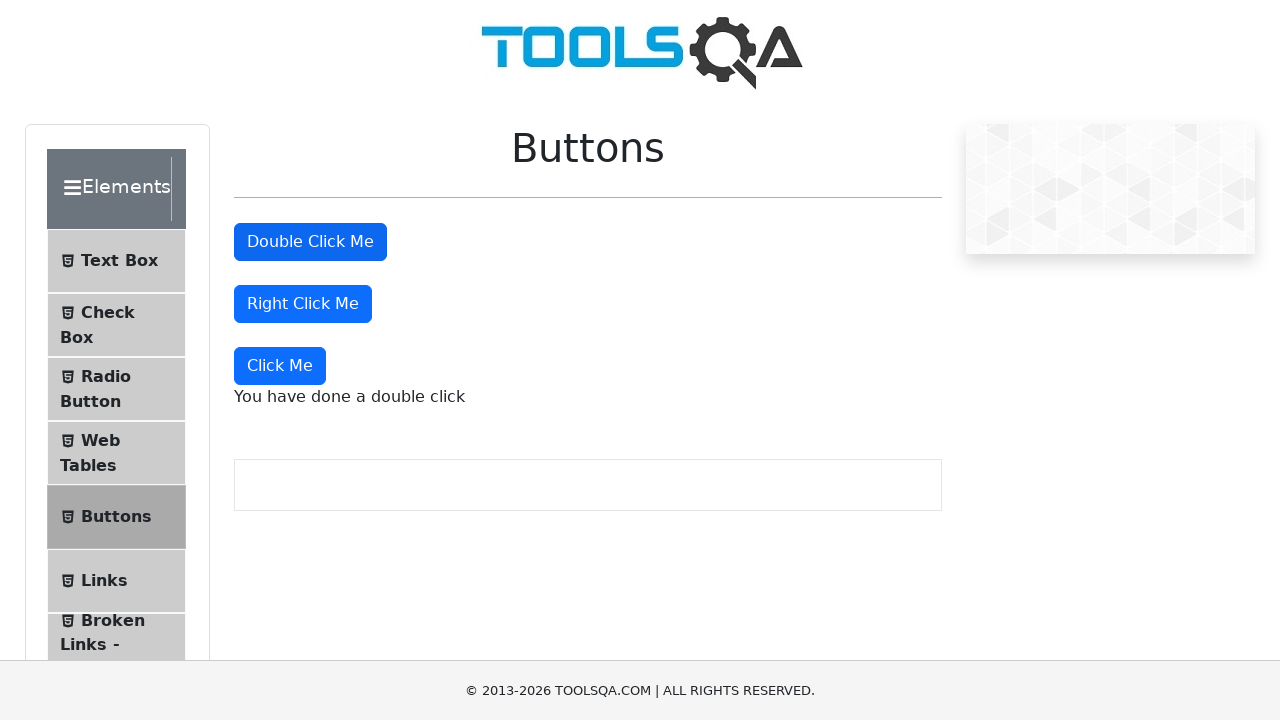

Right-clicked the right-click button at (303, 304) on button#rightClickBtn
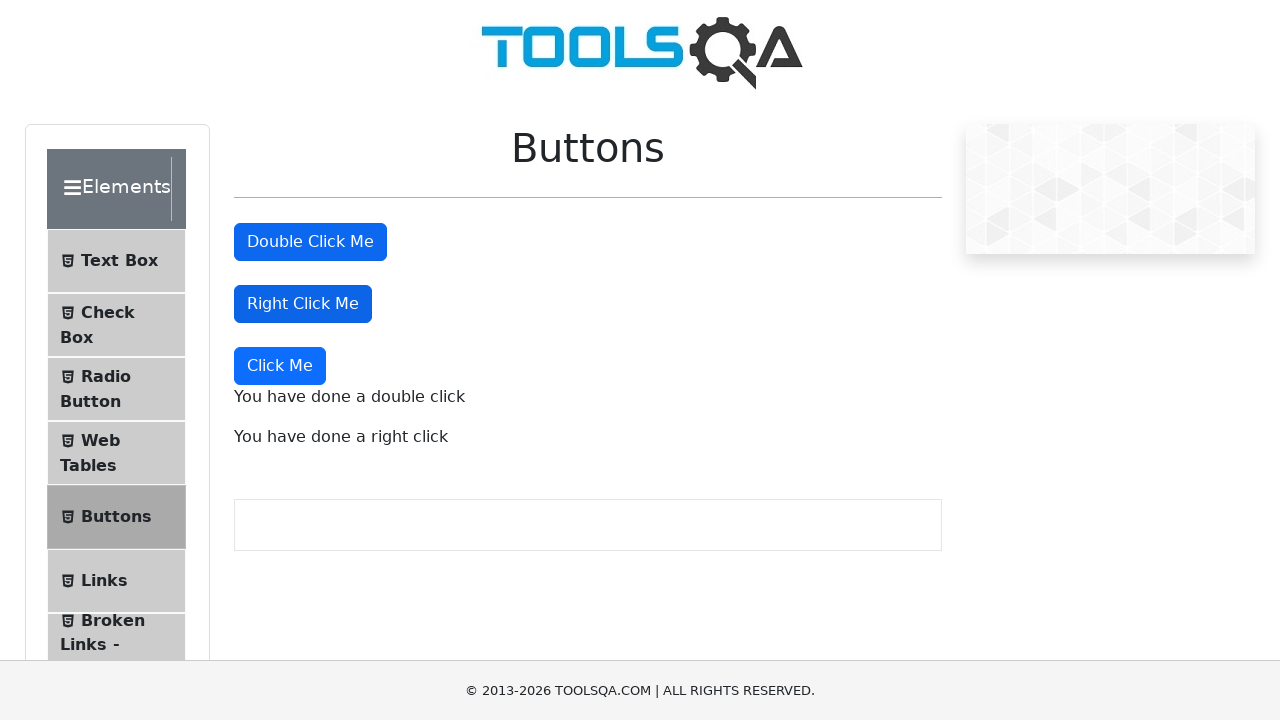

Clicked the 'Click Me' button with regular click at (310, 242) on button:text('Click Me')
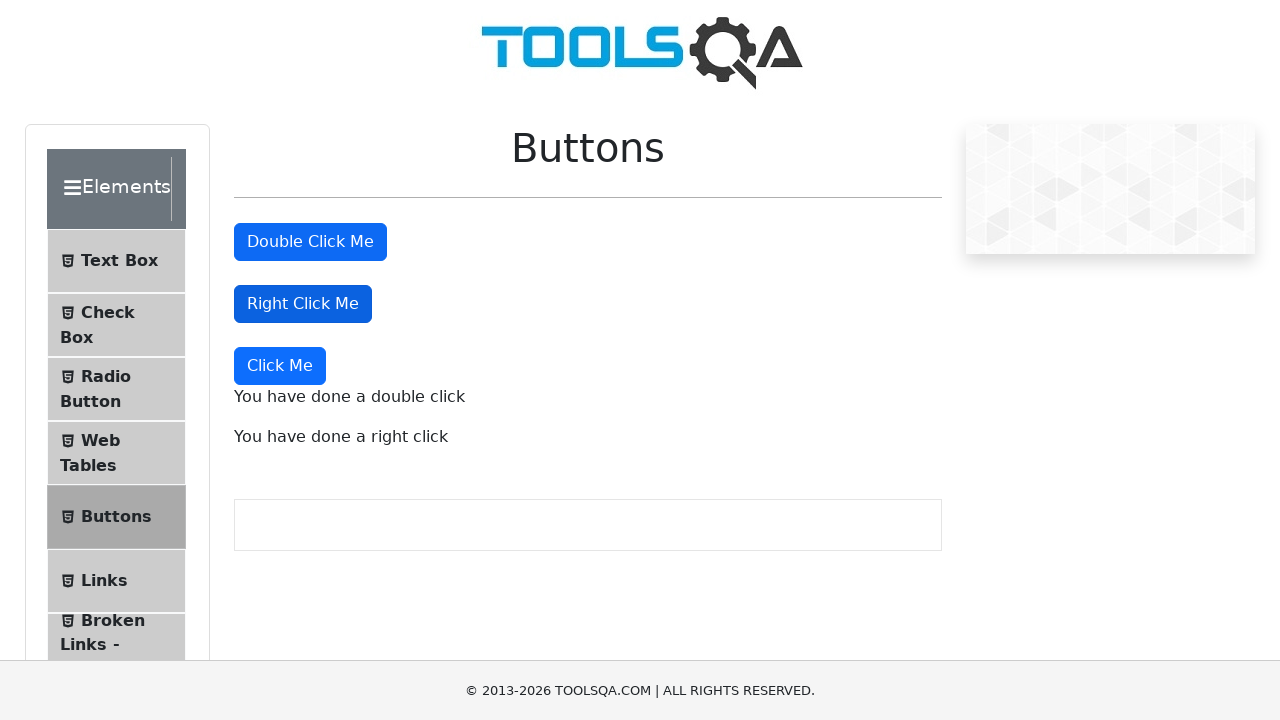

Navigated to droppable page
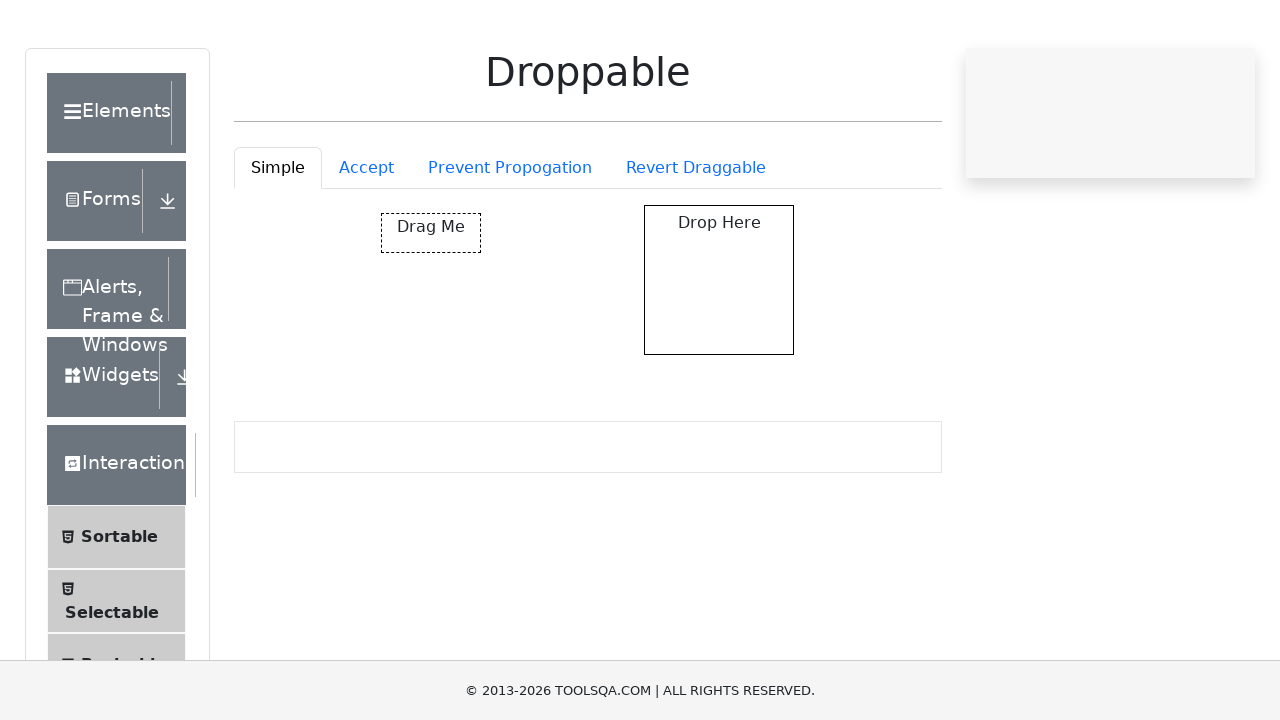

Dragged draggable element to droppable area at (719, 356)
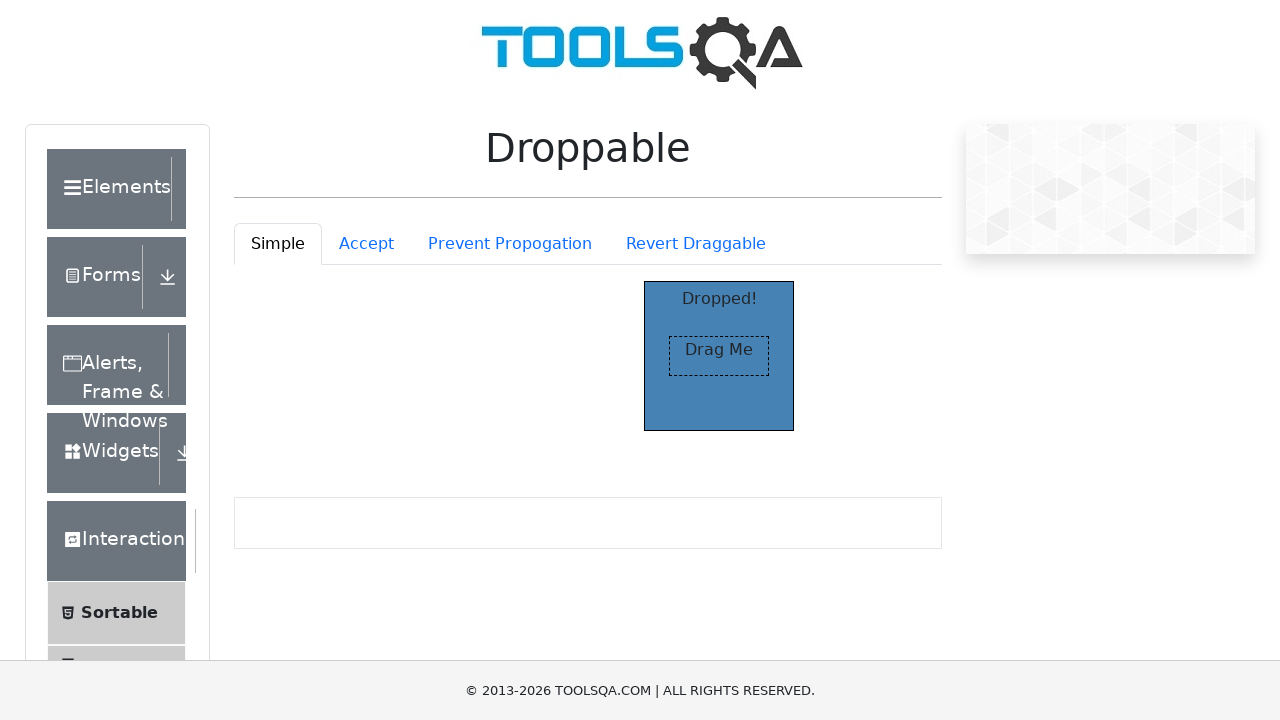

Hovered over Book Store Application element at (117, 563) on div:text('Book Store Application')
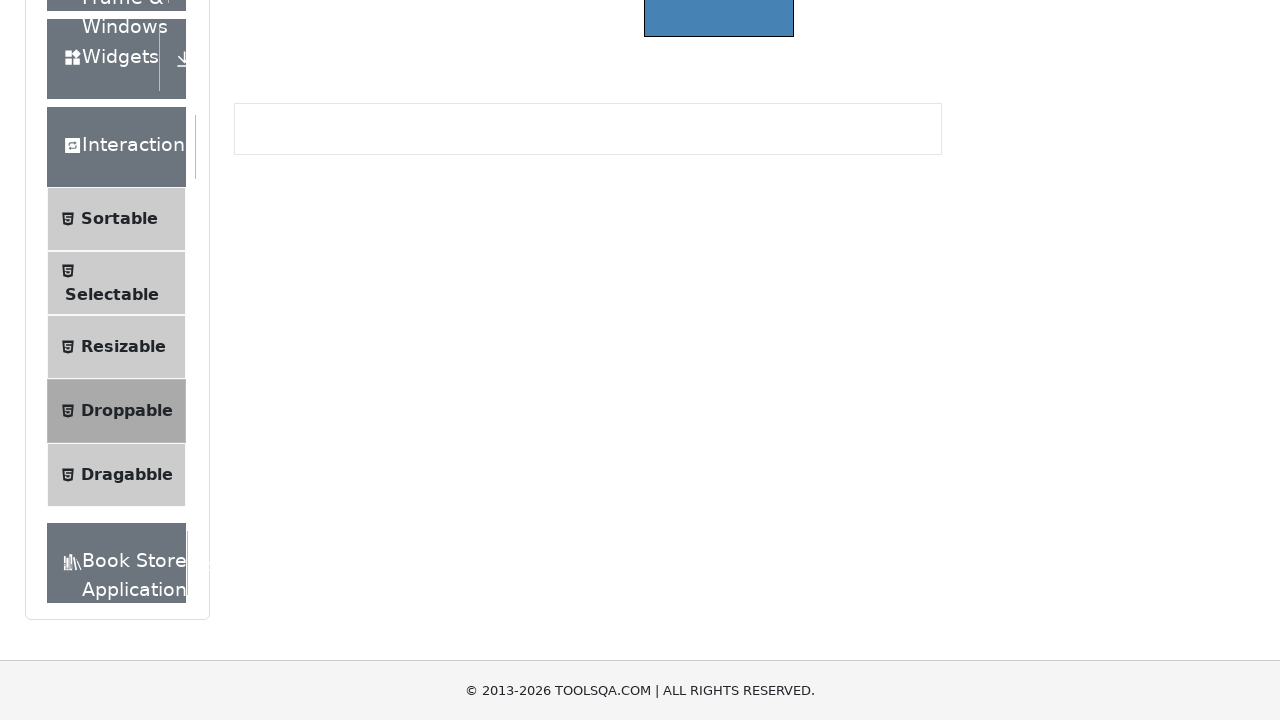

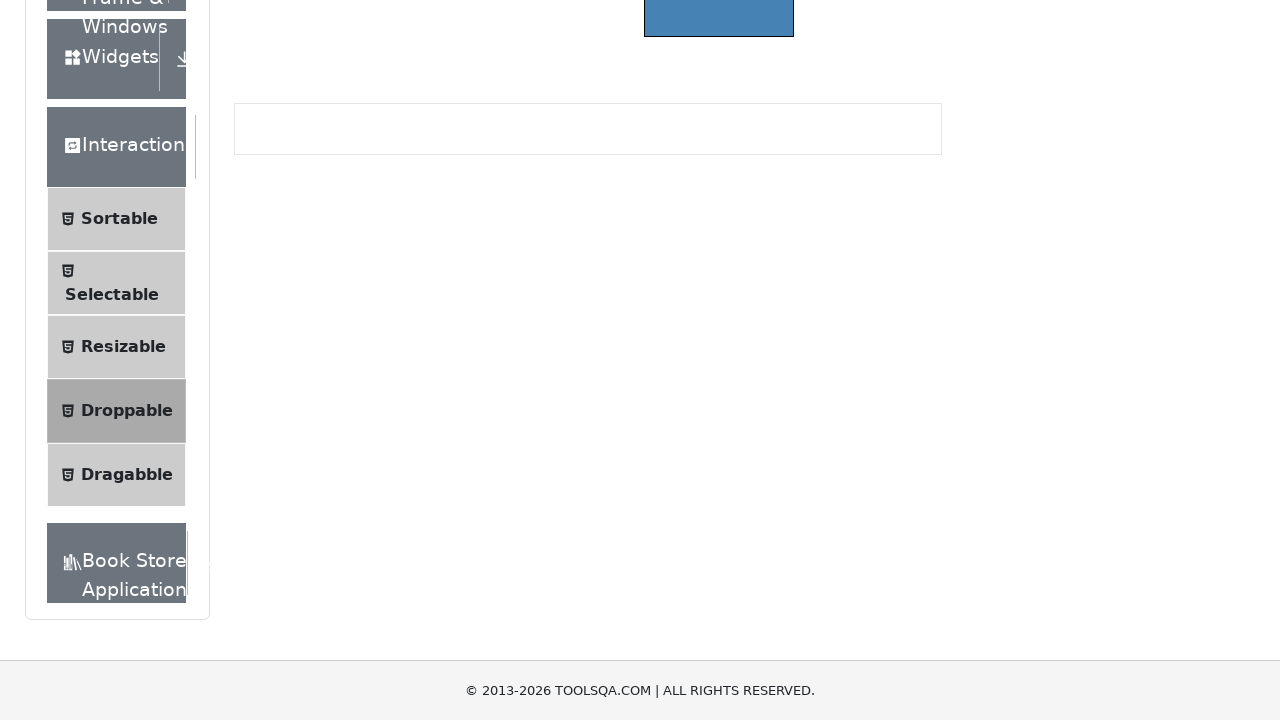